Tests keyboard functions on a text box form by filling in user details, then using keyboard shortcuts to copy the current address and paste it into the permanent address field using Ctrl+A, Ctrl+C, Tab, and Ctrl+V.

Starting URL: https://demoqa.com/text-box

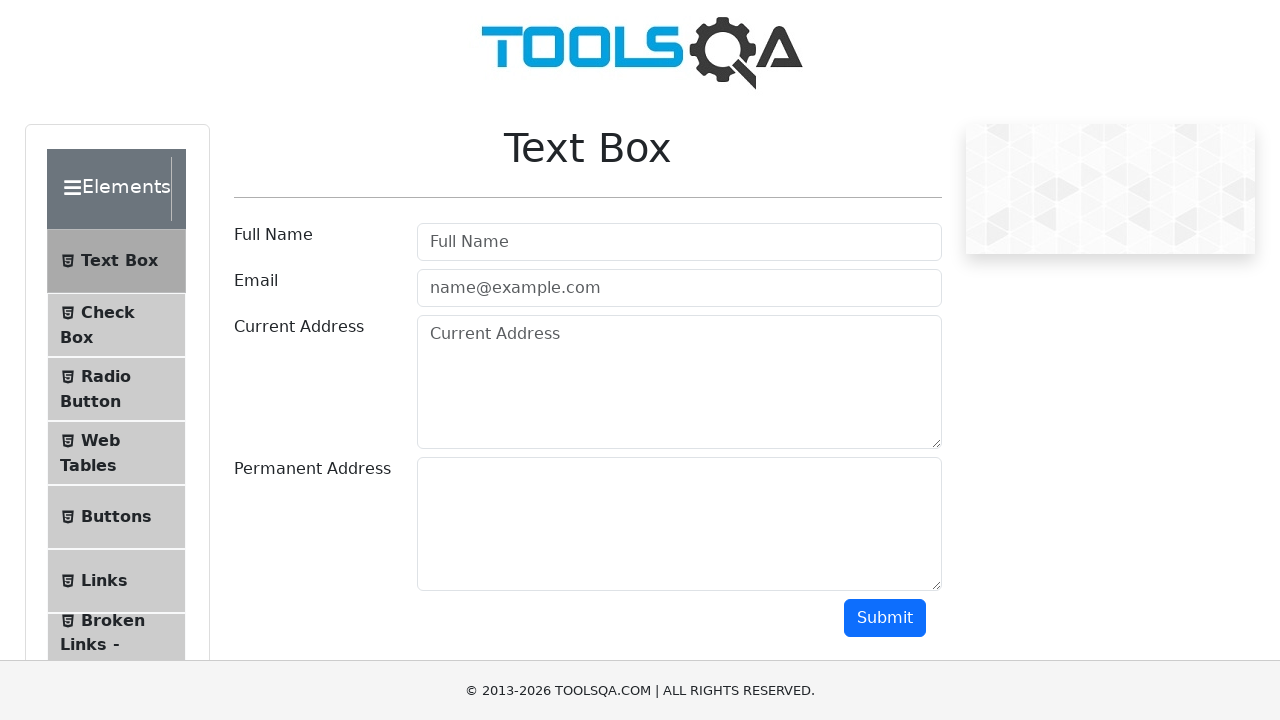

Filled Full Name field with 'Mr.James ken' on #userName
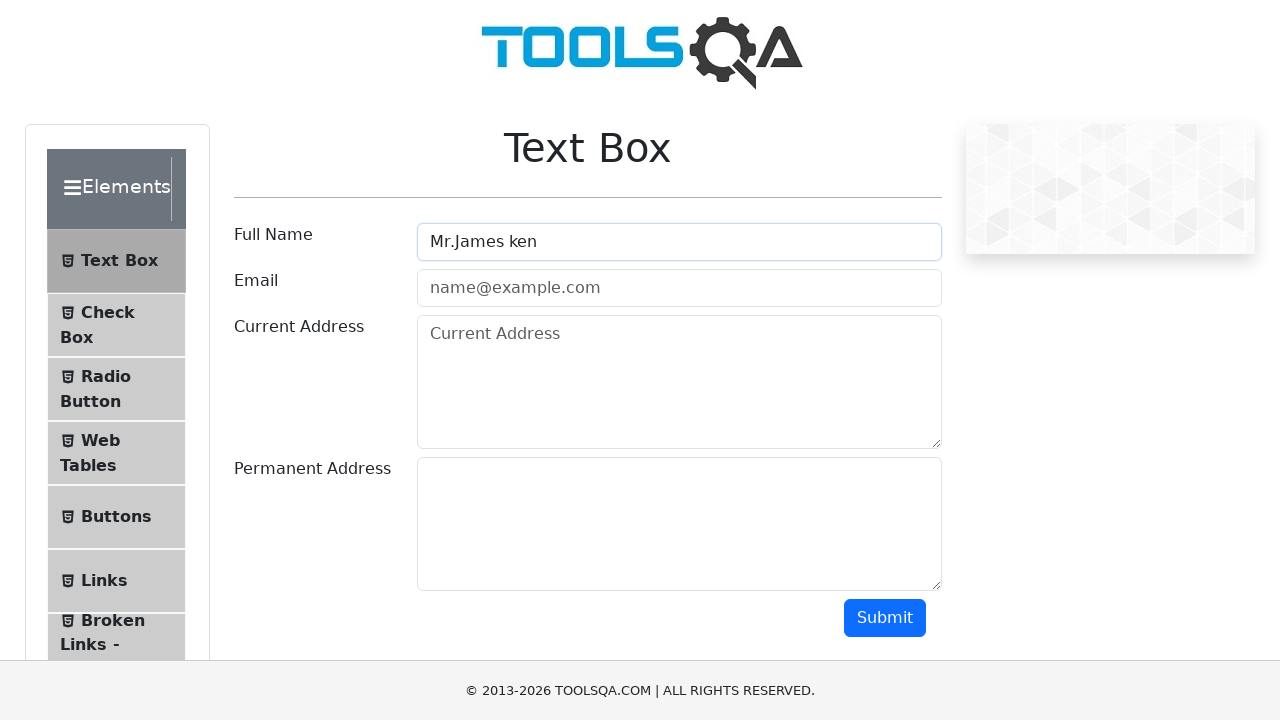

Filled Email field with 'Jame@hotmail.com' on #userEmail
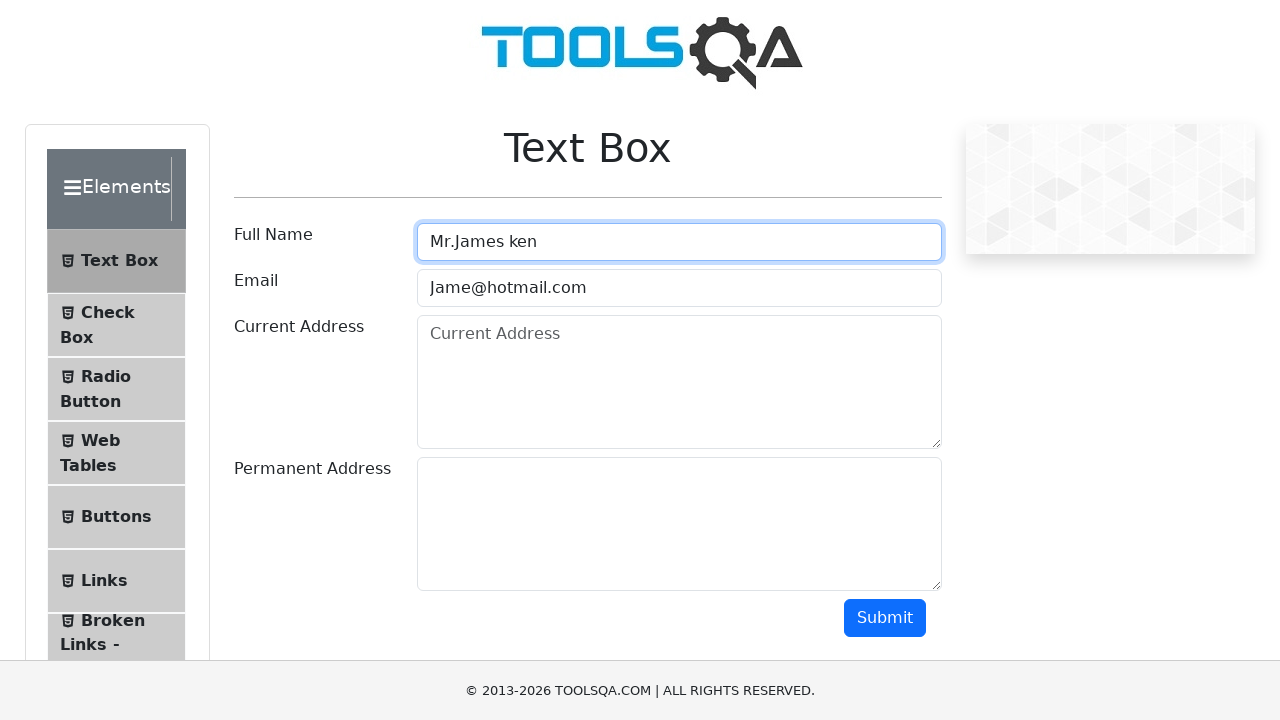

Filled Current Address field with '454 Baker street London' on #currentAddress
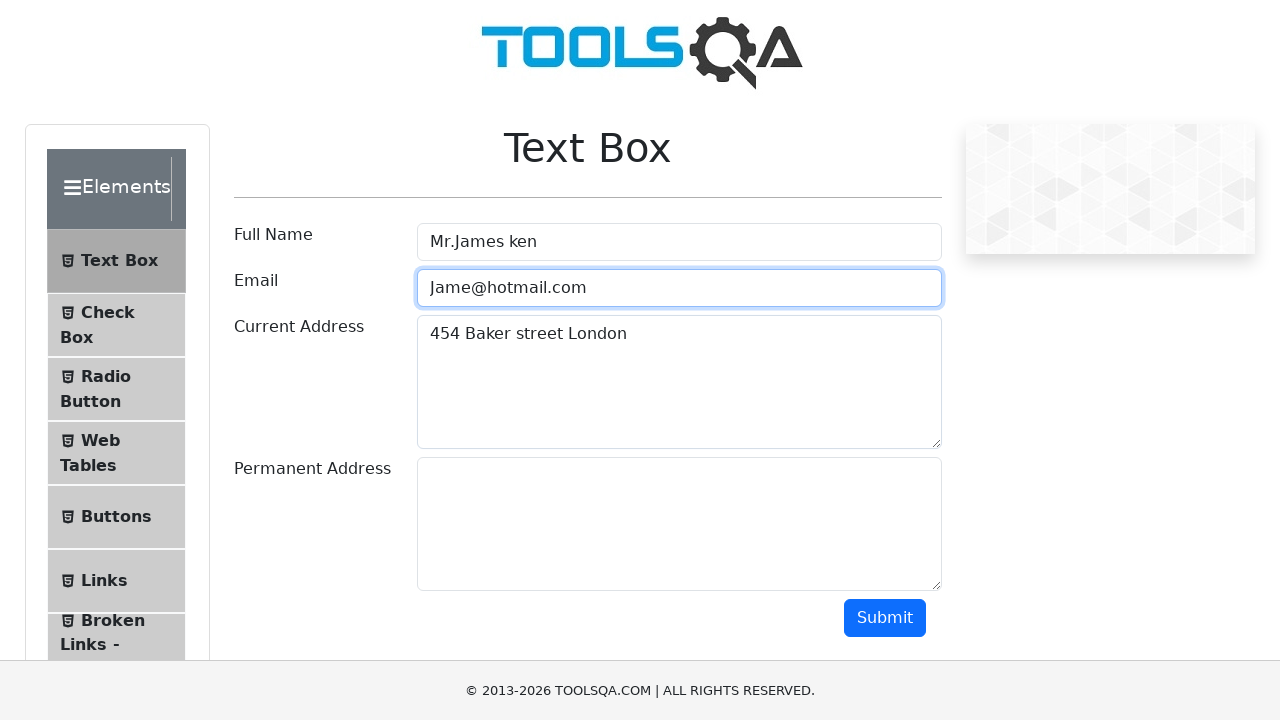

Clicked on Current Address field to focus it at (679, 382) on #currentAddress
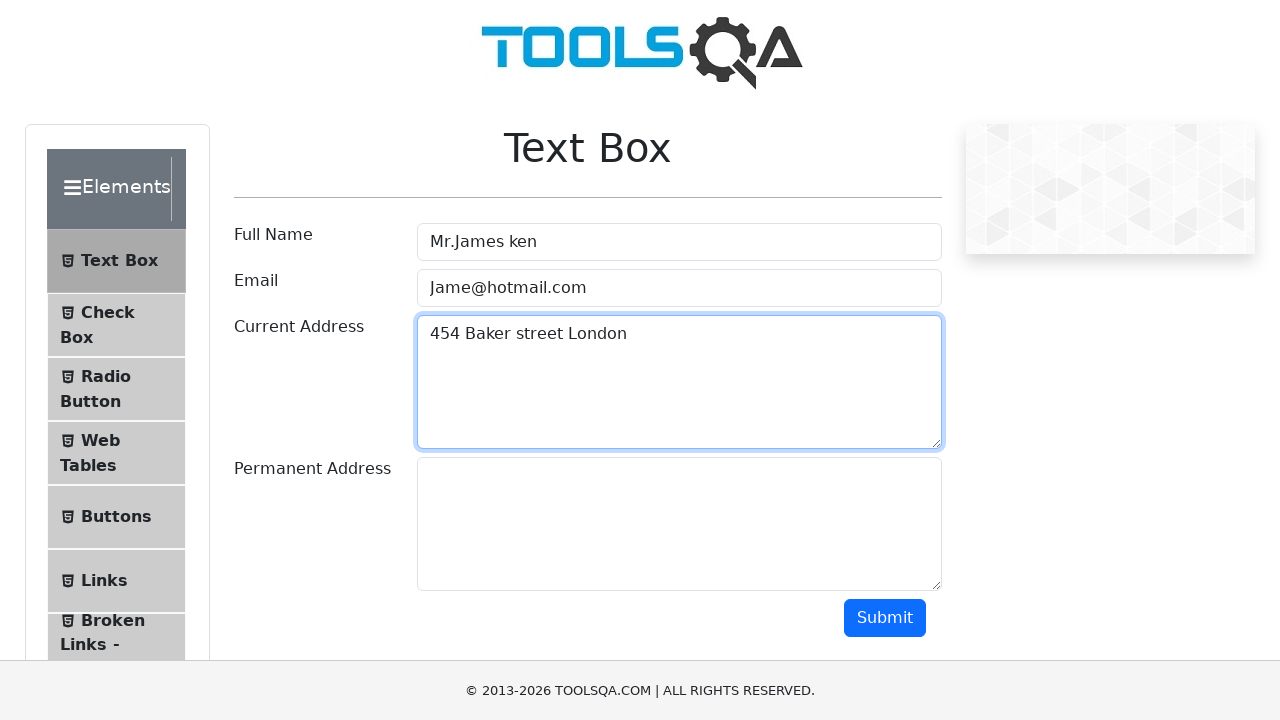

Pressed Ctrl+A to select all text in Current Address field
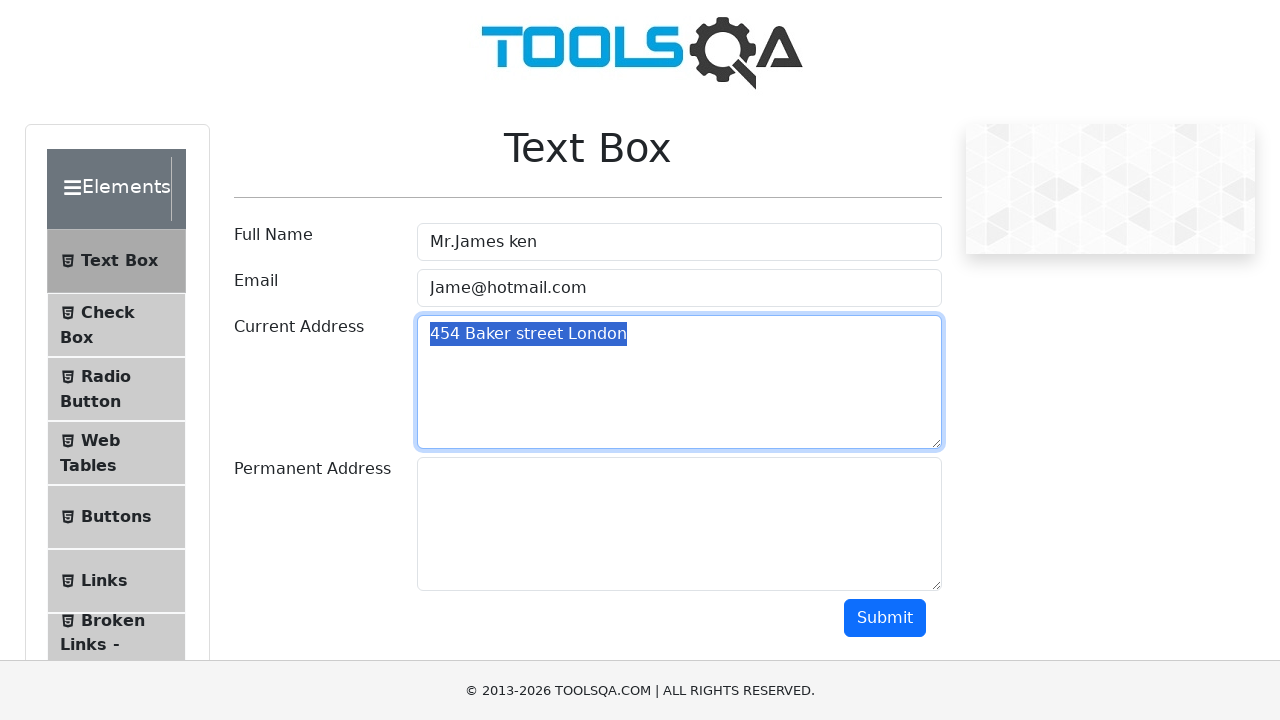

Pressed Ctrl+C to copy the selected Current Address text
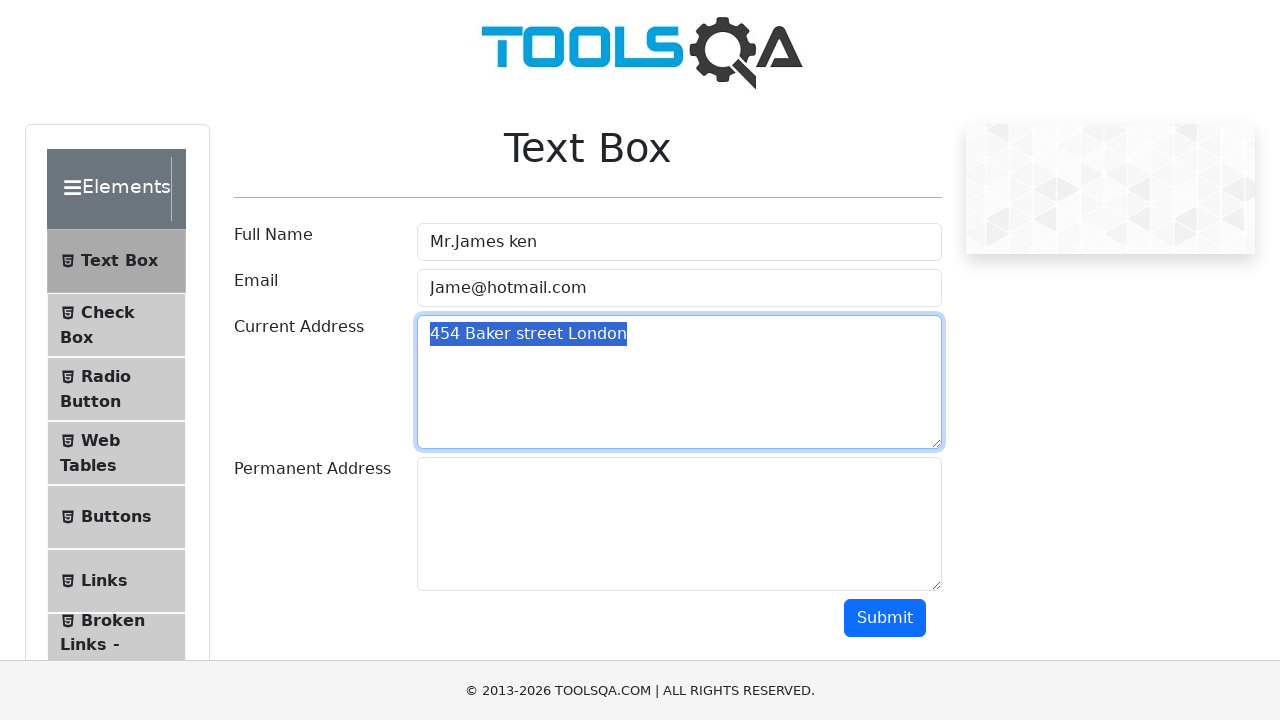

Pressed Tab to move focus to Permanent Address field
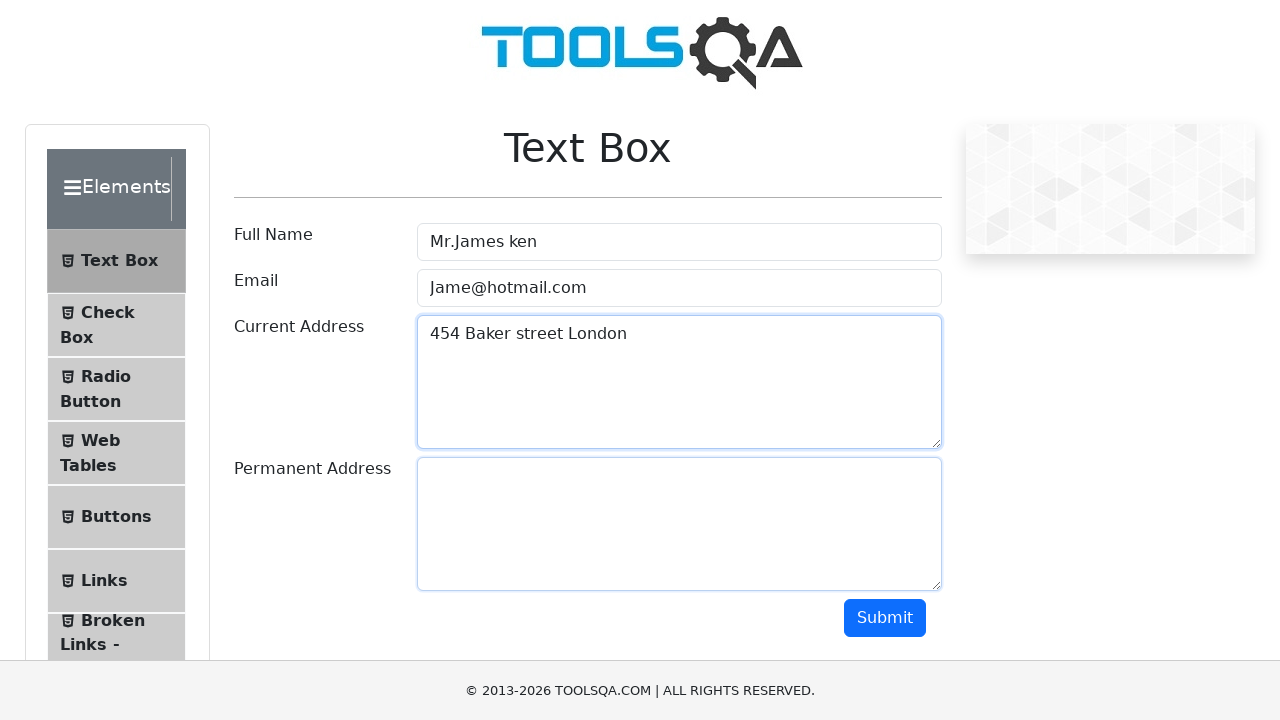

Pressed Ctrl+V to paste the Current Address into Permanent Address field
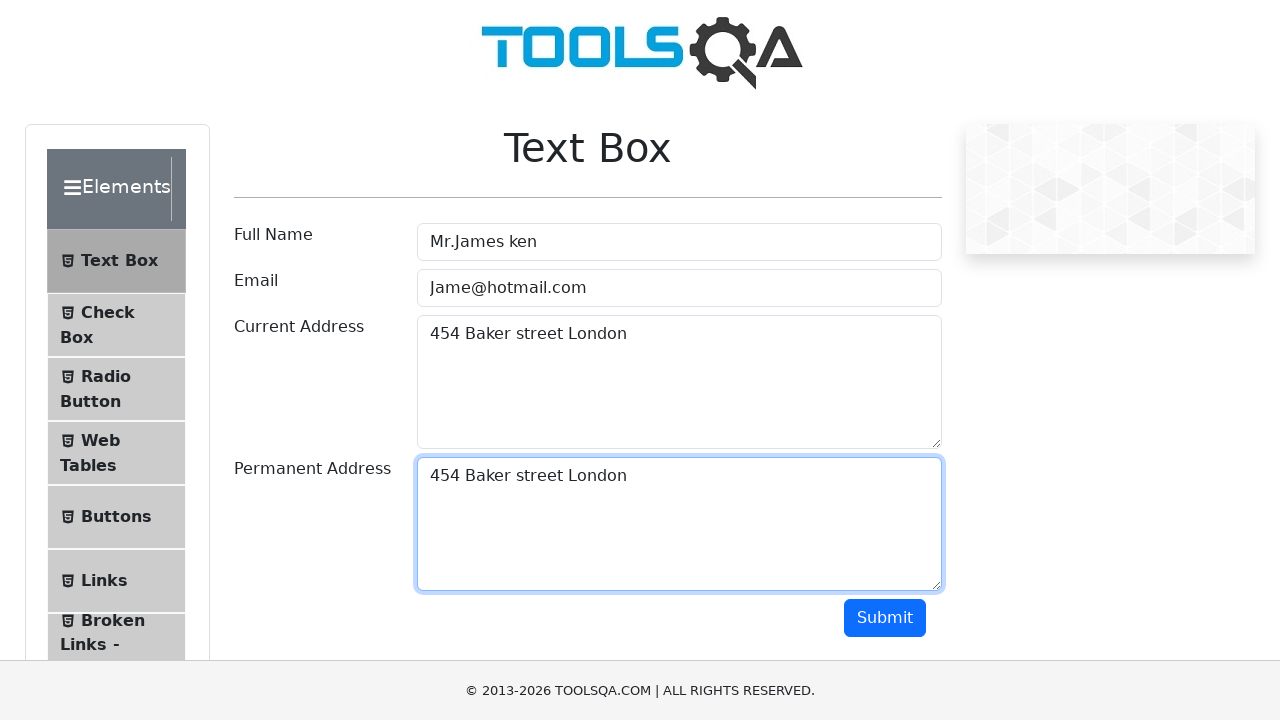

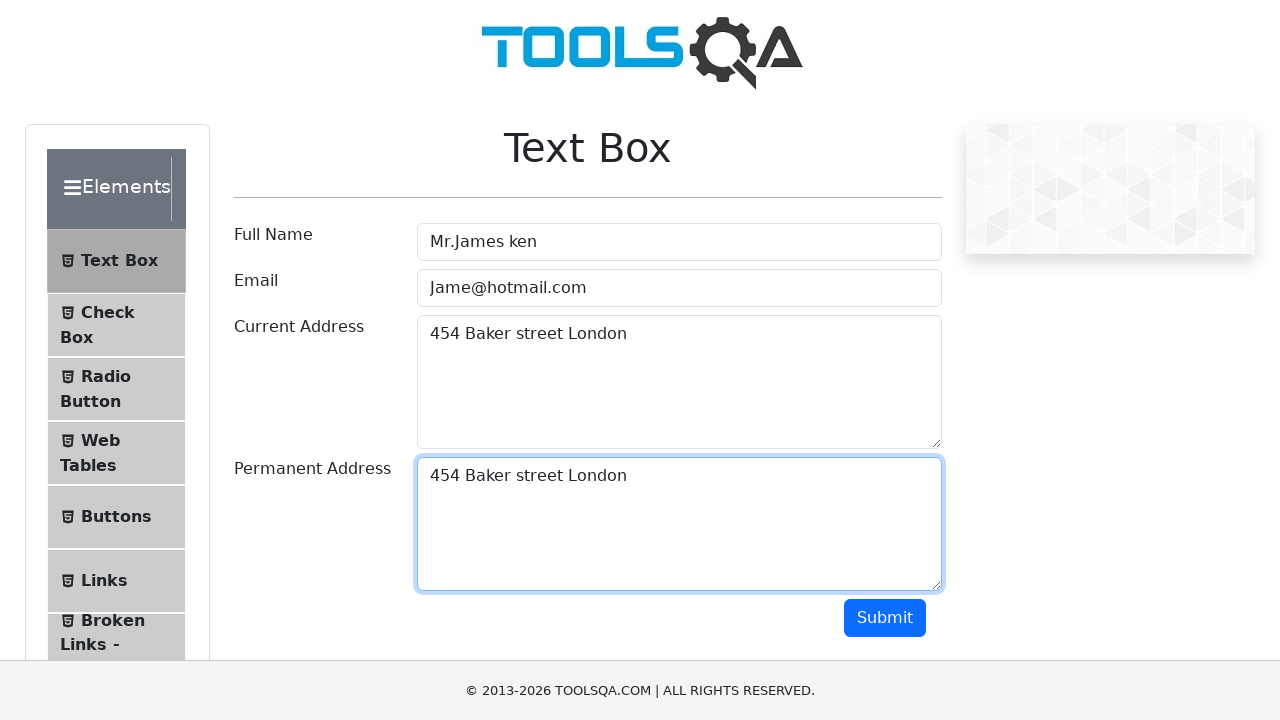